Tests basic iframe interaction by switching to an iframe using different methods (index, id/name, web element) and filling an input field inside the iframe

Starting URL: https://selectorshub.com/iframe-scenario/

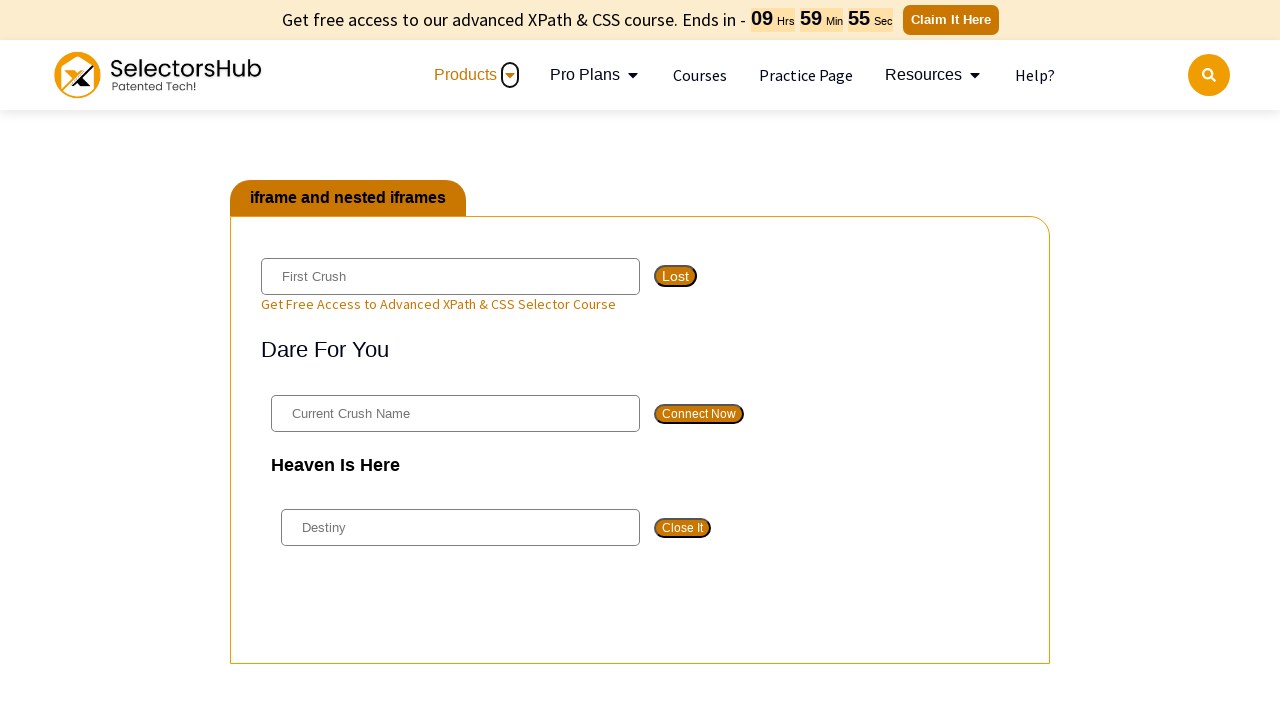

Located iframe using frame_locator with xpath selector
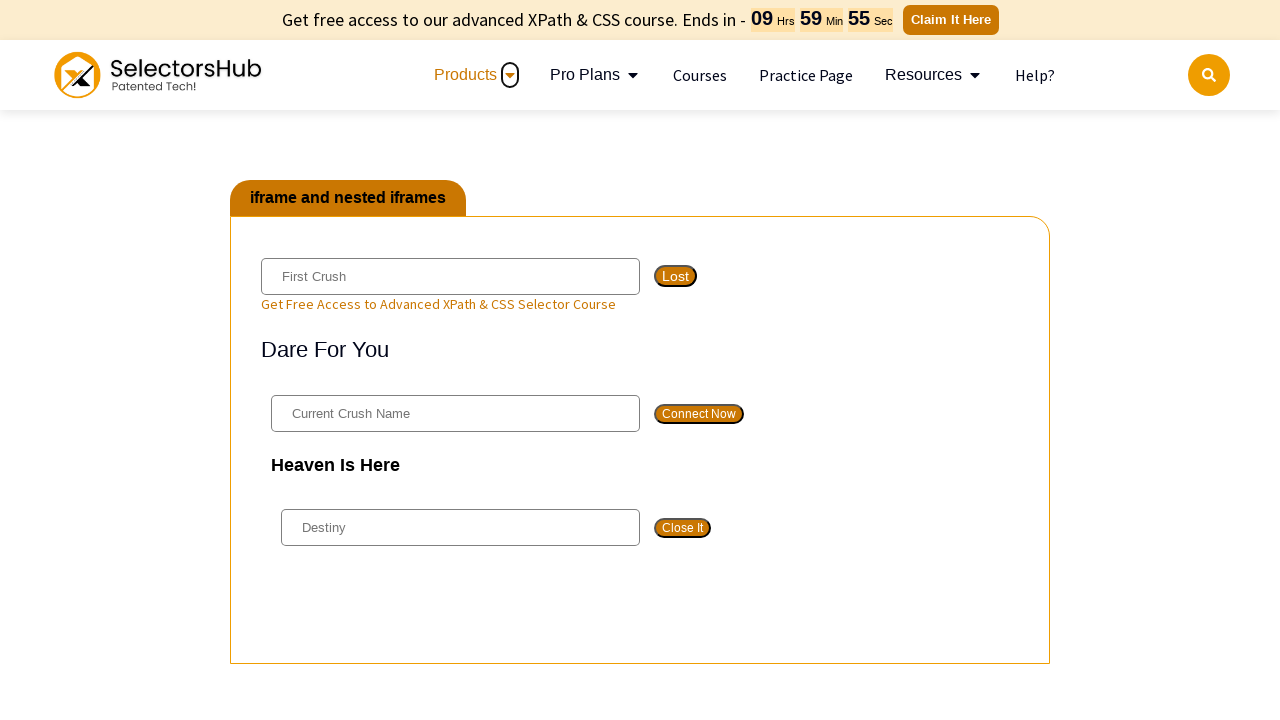

Filled input field inside iframe with 'Fijula' on xpath=//main[@id='content']//iframe >> nth=0 >> internal:control=enter-frame >> 
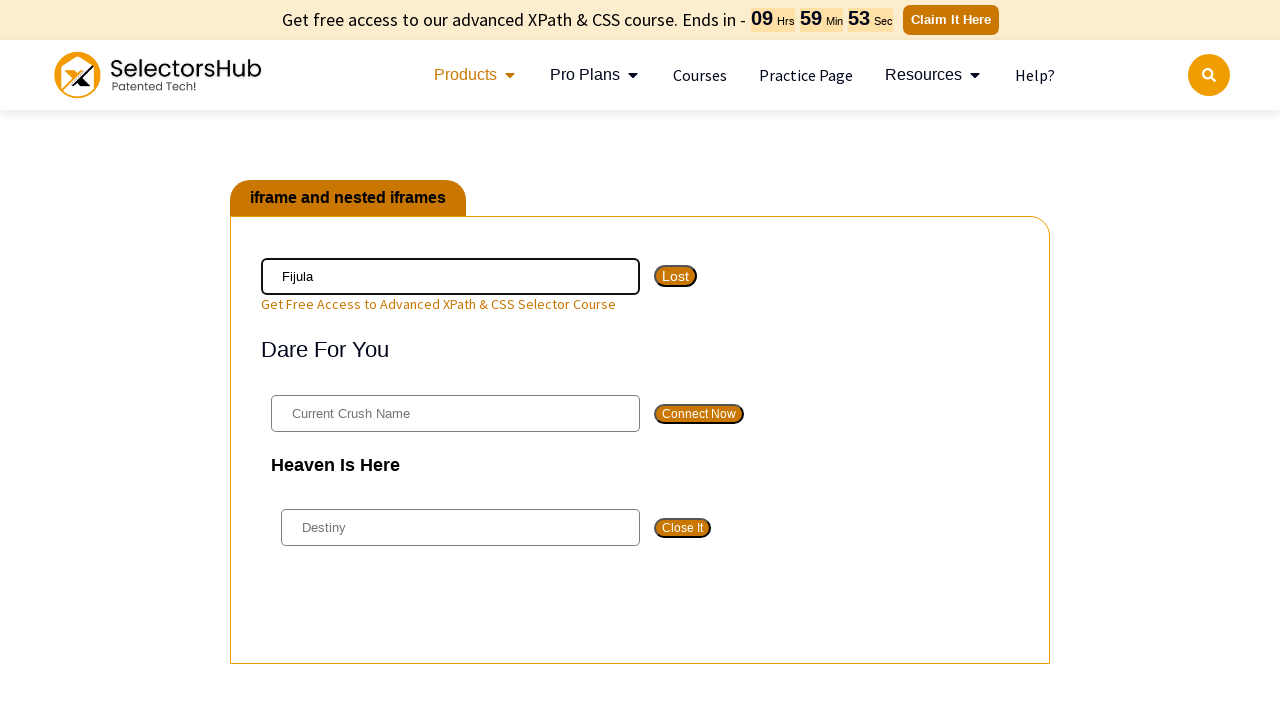

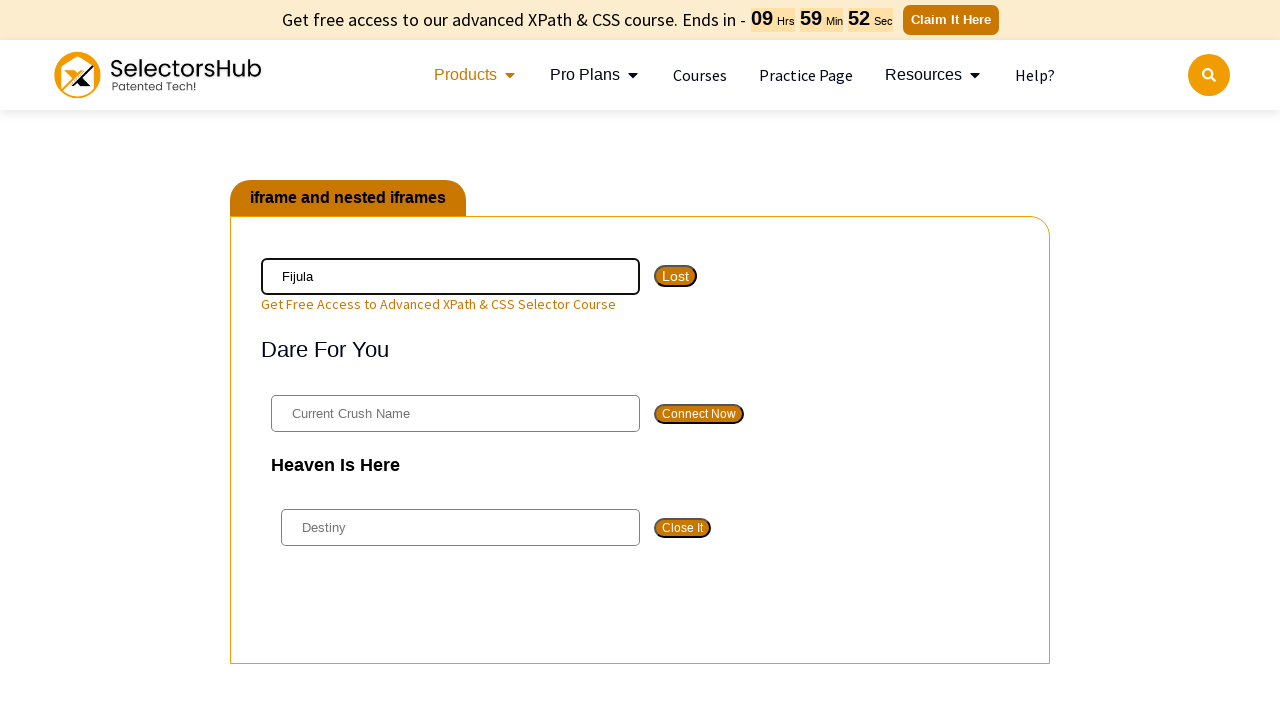